Tests form automation by filling out a sample order form with customer information including name, phone, email, and delivery details on httpbin.org's test form page.

Starting URL: https://httpbin.org/forms/post

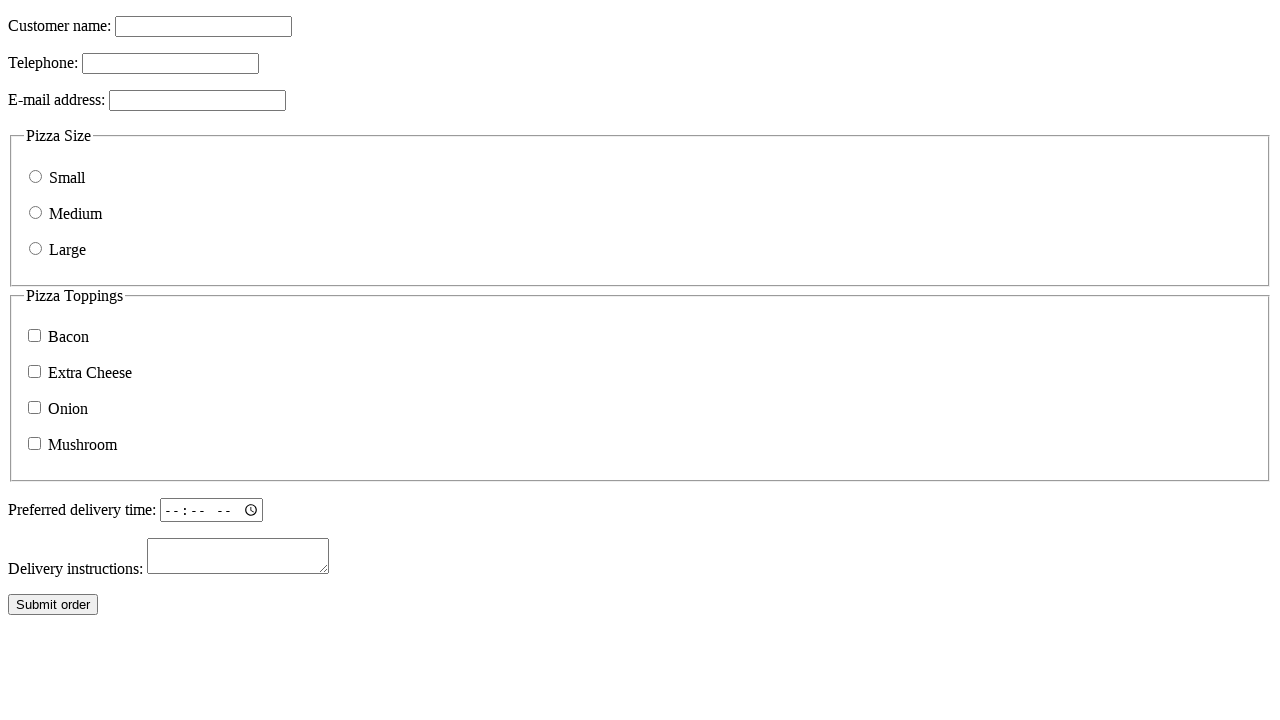

Filled customer name field with 'John Doe' on input[name='custname']
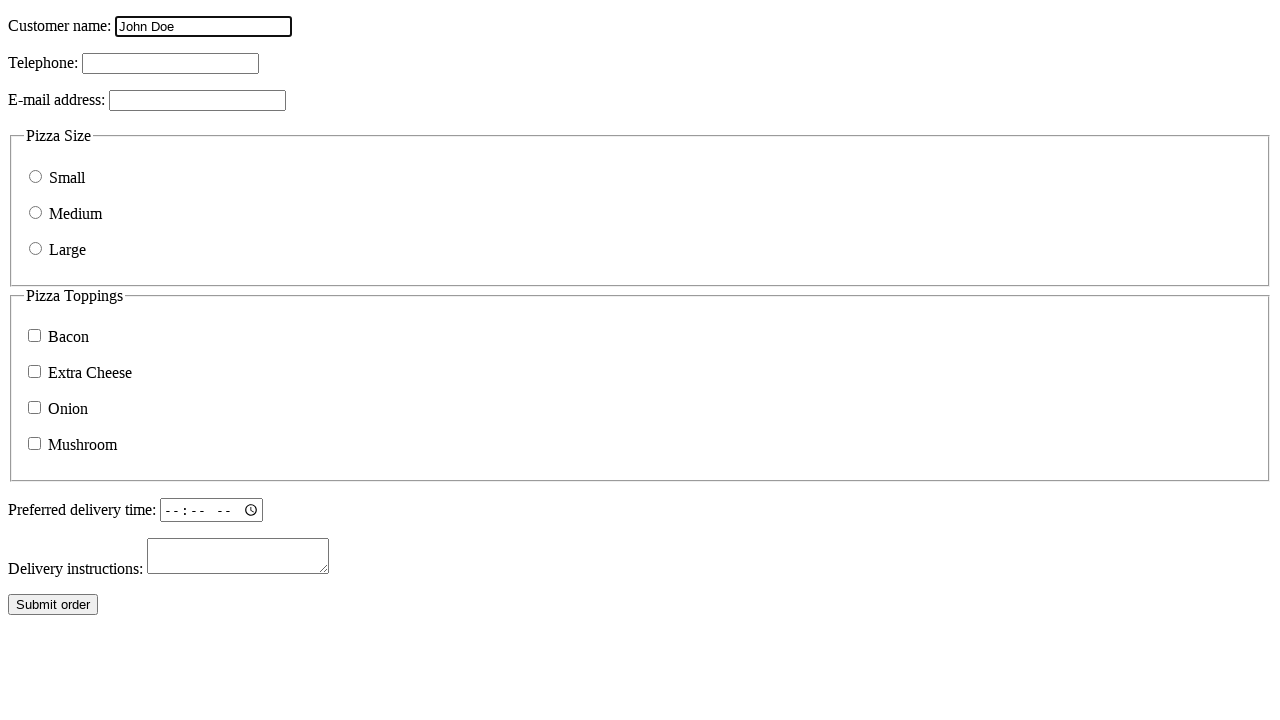

Filled customer telephone field with '123-456-7890' on input[name='custtel']
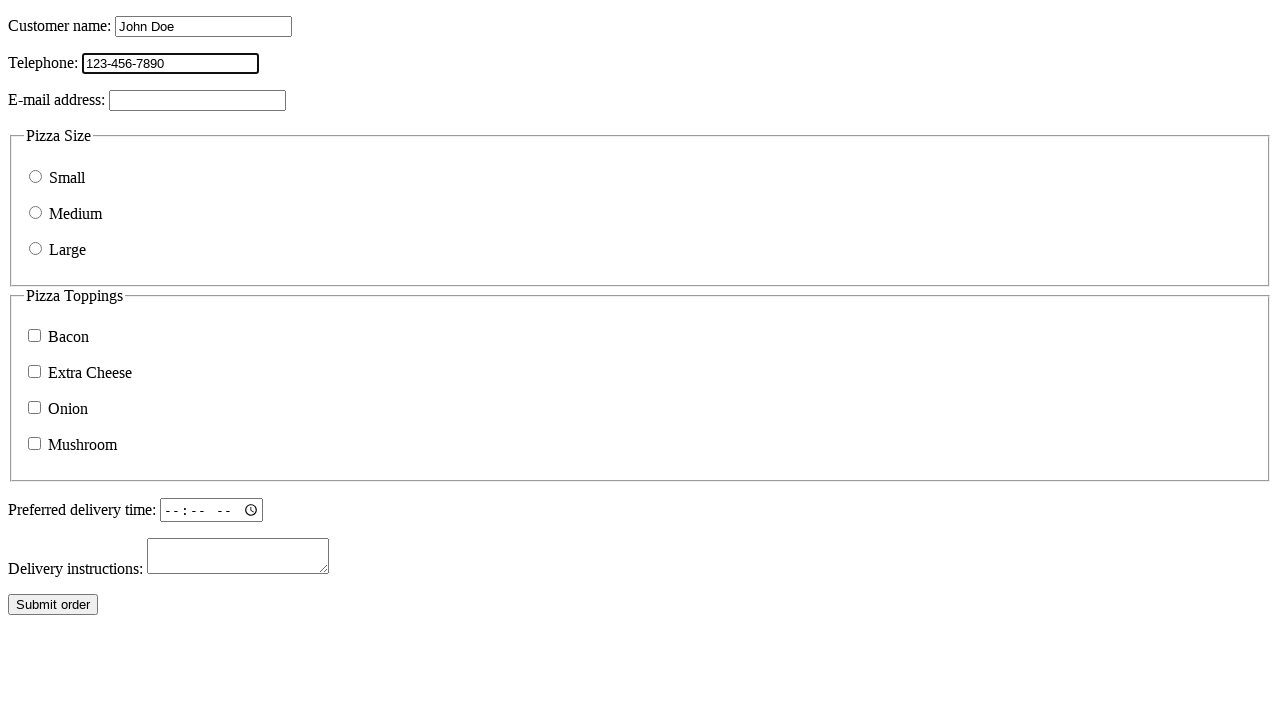

Filled customer email field with 'john@example.com' on input[name='custemail']
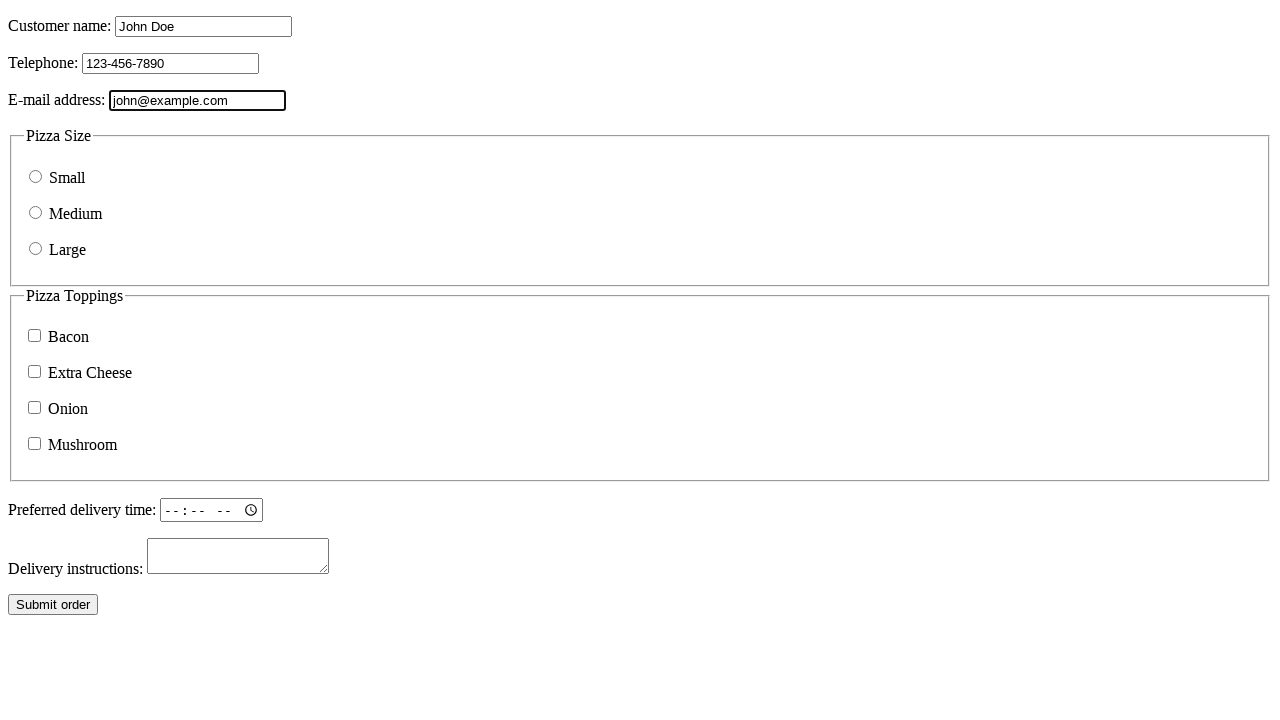

Selected 'large' size option at (36, 248) on input[name='size'][value='large']
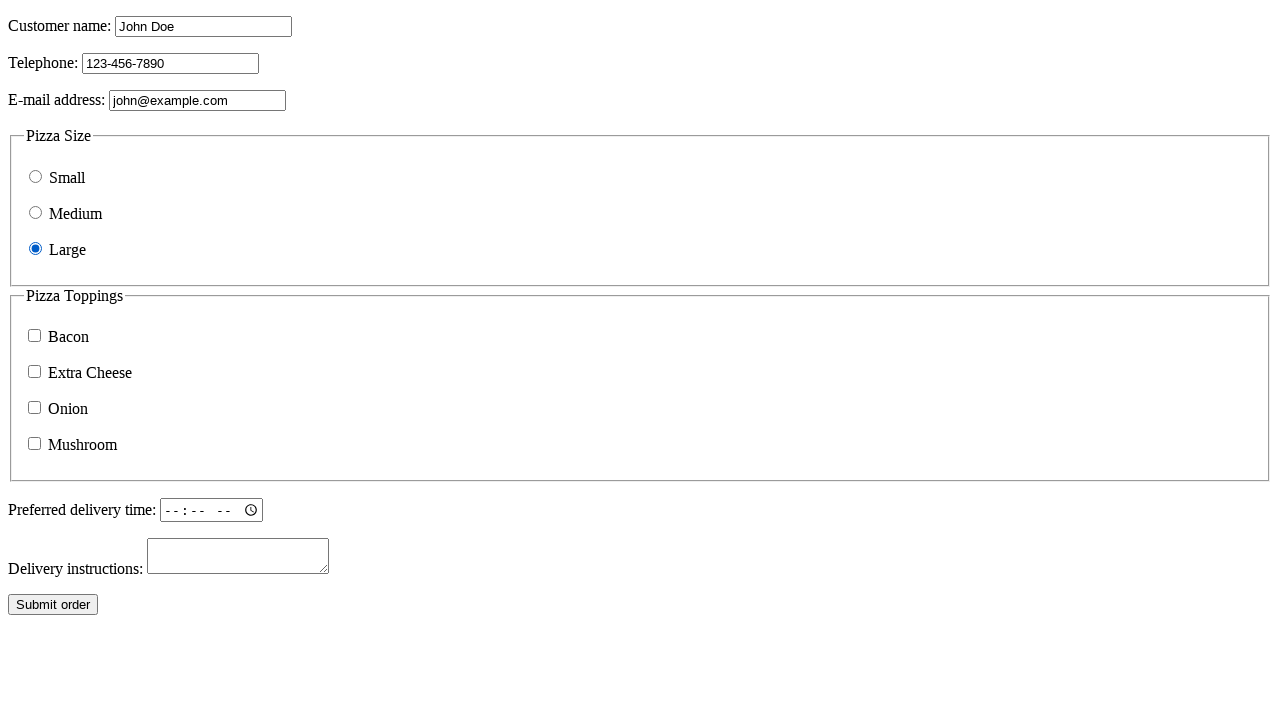

Selected 'bacon' topping option at (34, 336) on input[name='topping'][value='bacon']
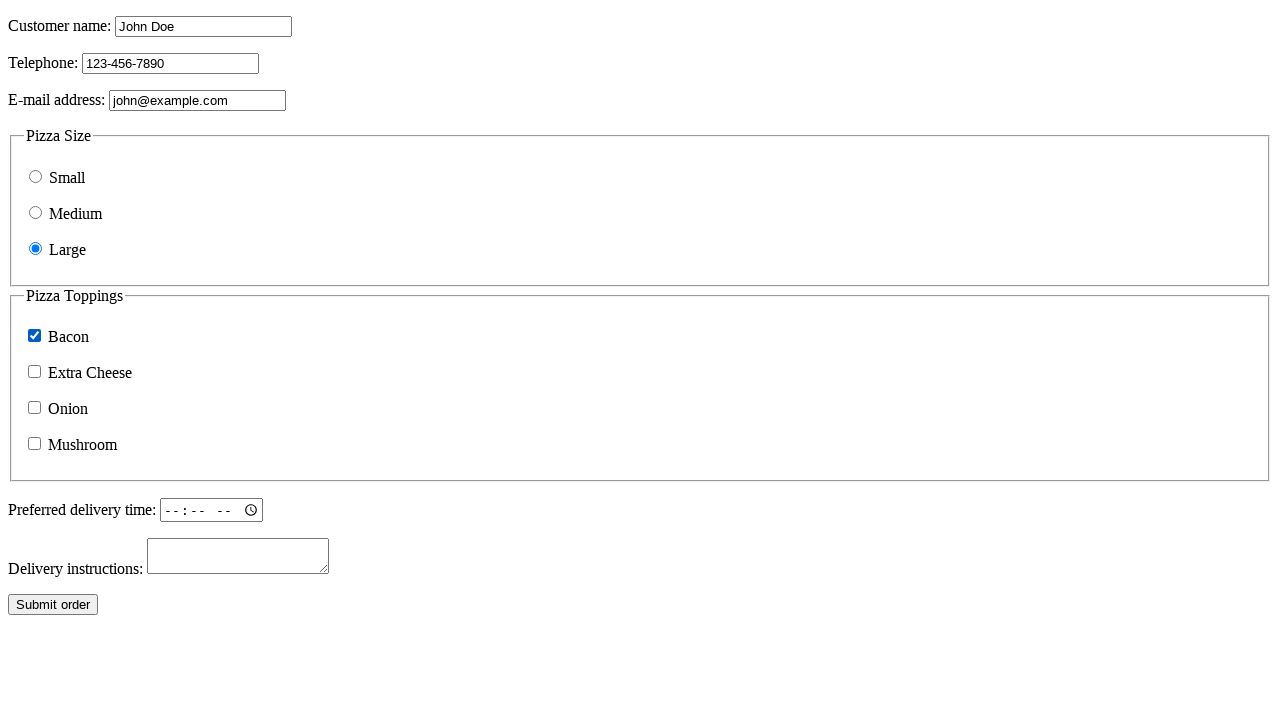

Filled delivery time field with '20:00' on input[name='delivery']
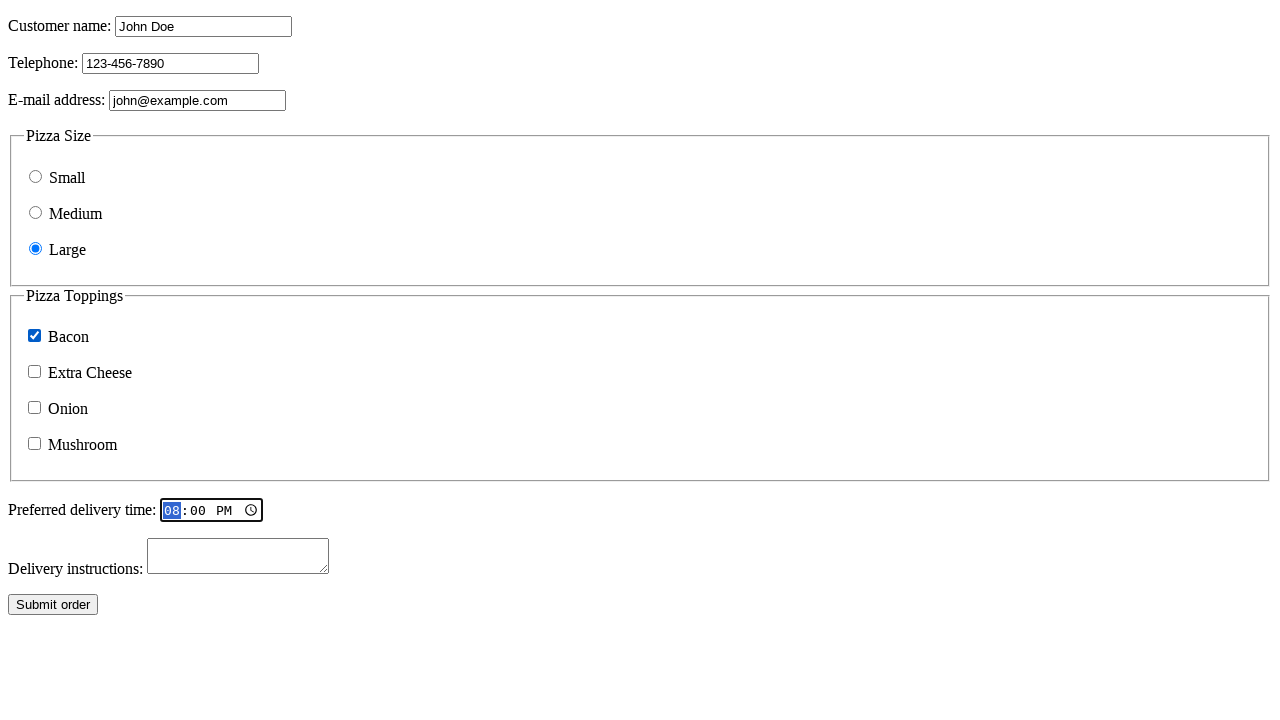

Filled comments field with 'Please deliver quickly!' on textarea[name='comments']
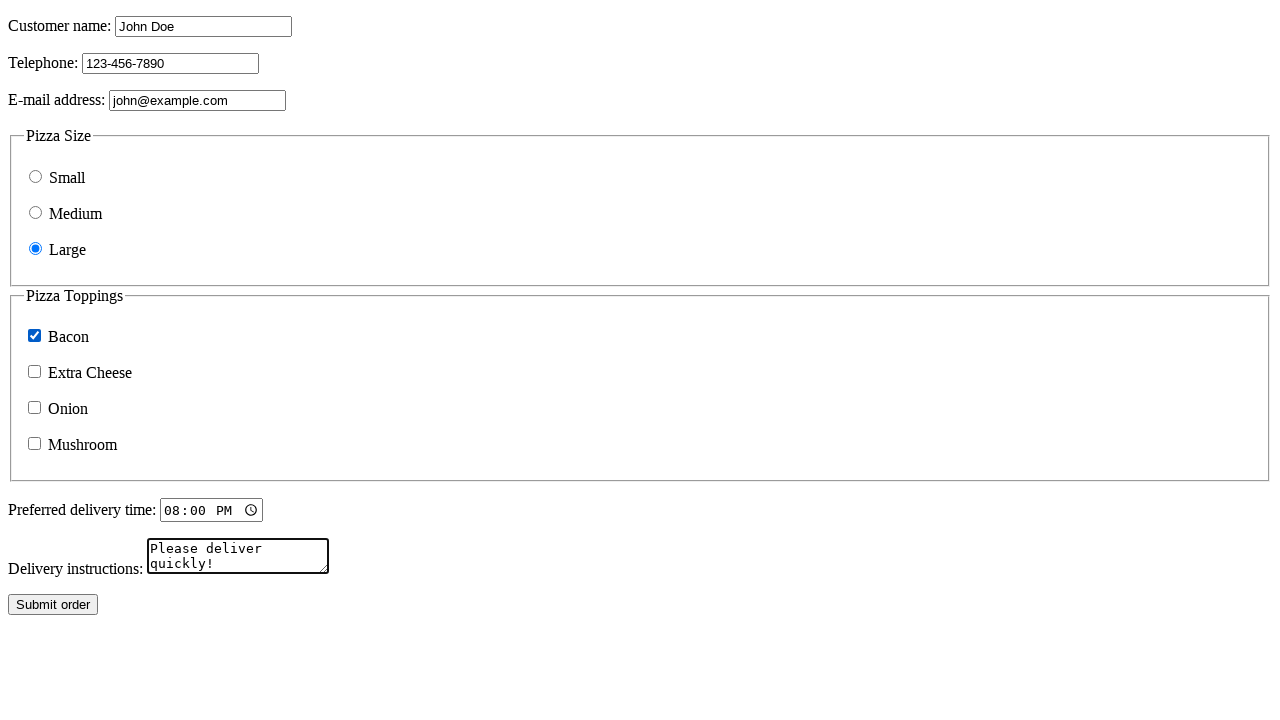

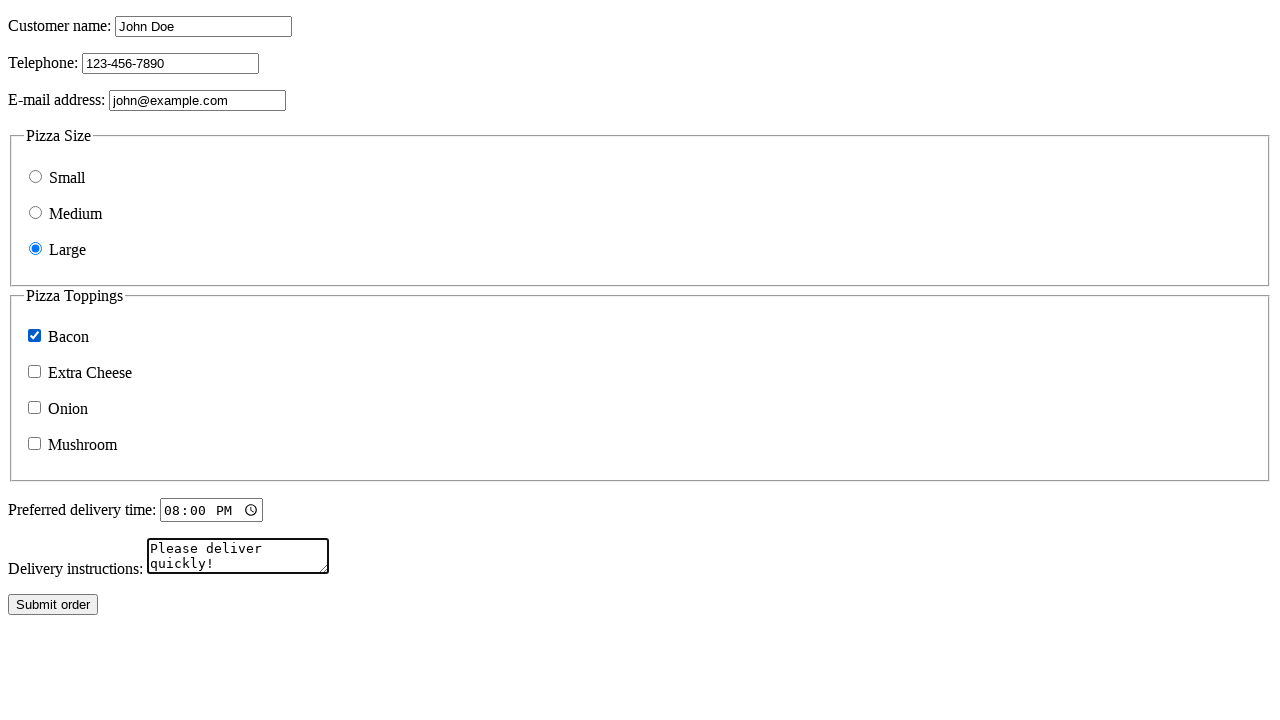